Tests various button interactions on a practice page including clicking a button and navigating back, checking button properties like disabled state, position, color, and size, and testing hover behavior on a color-changing button.

Starting URL: https://leafground.com/button.xhtml

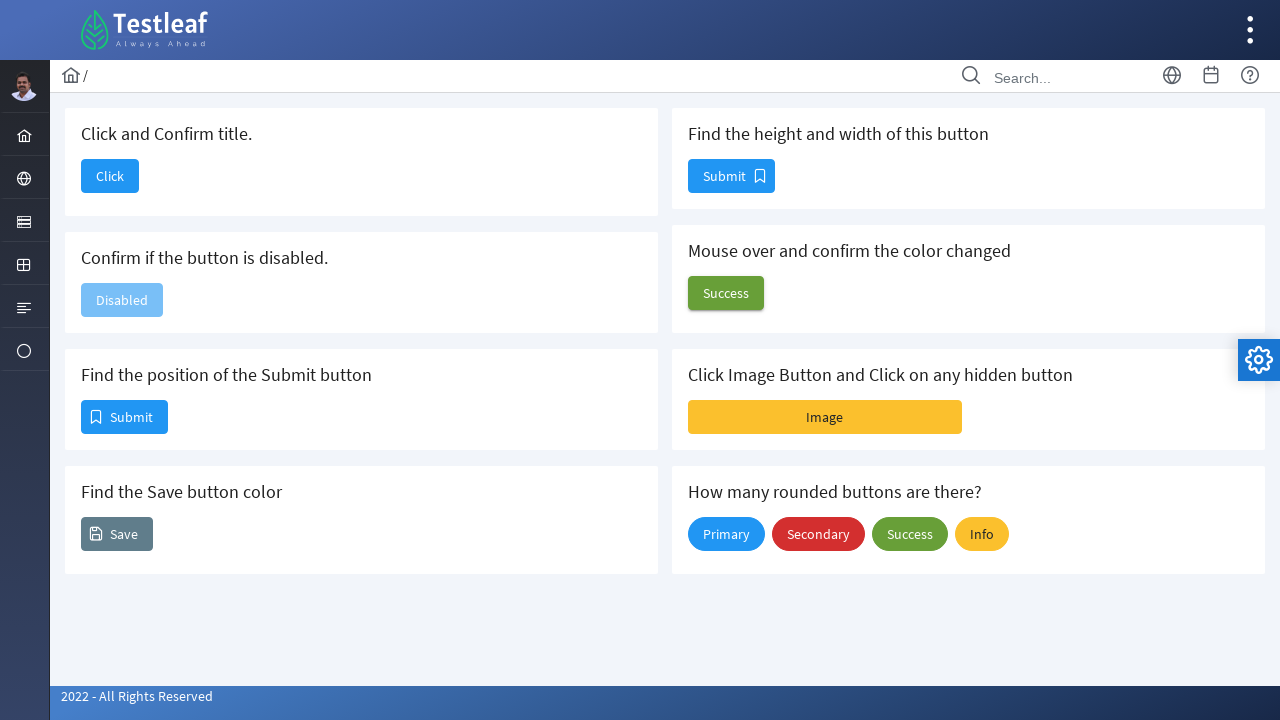

Clicked the first button at (110, 176) on xpath=//*[@id='j_idt88:j_idt90']
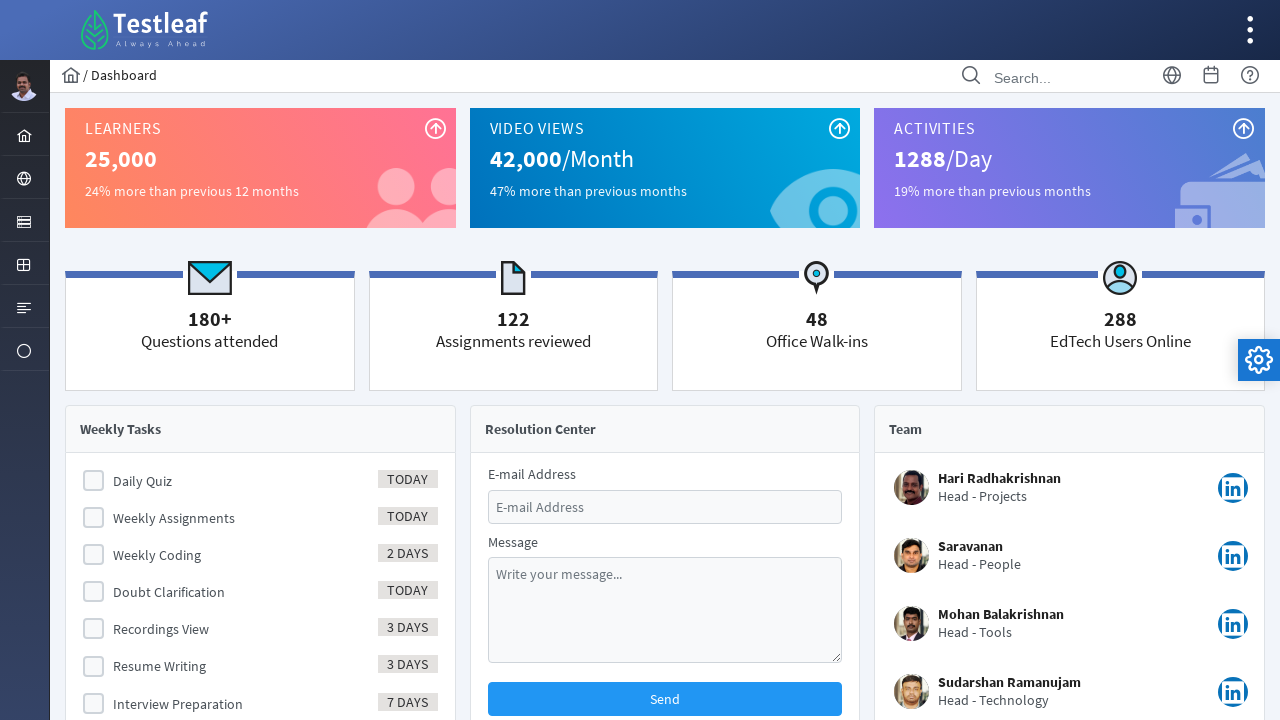

Waited for page to load after clicking first button
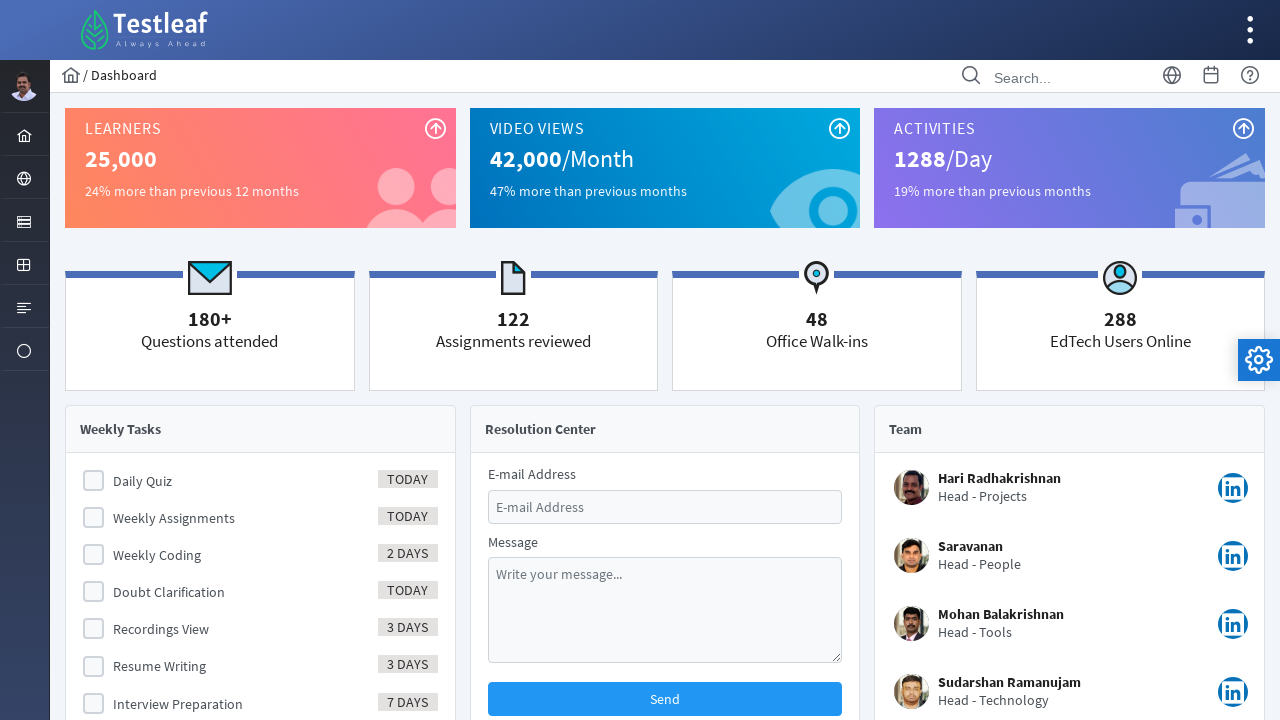

Retrieved page title: Dashboard
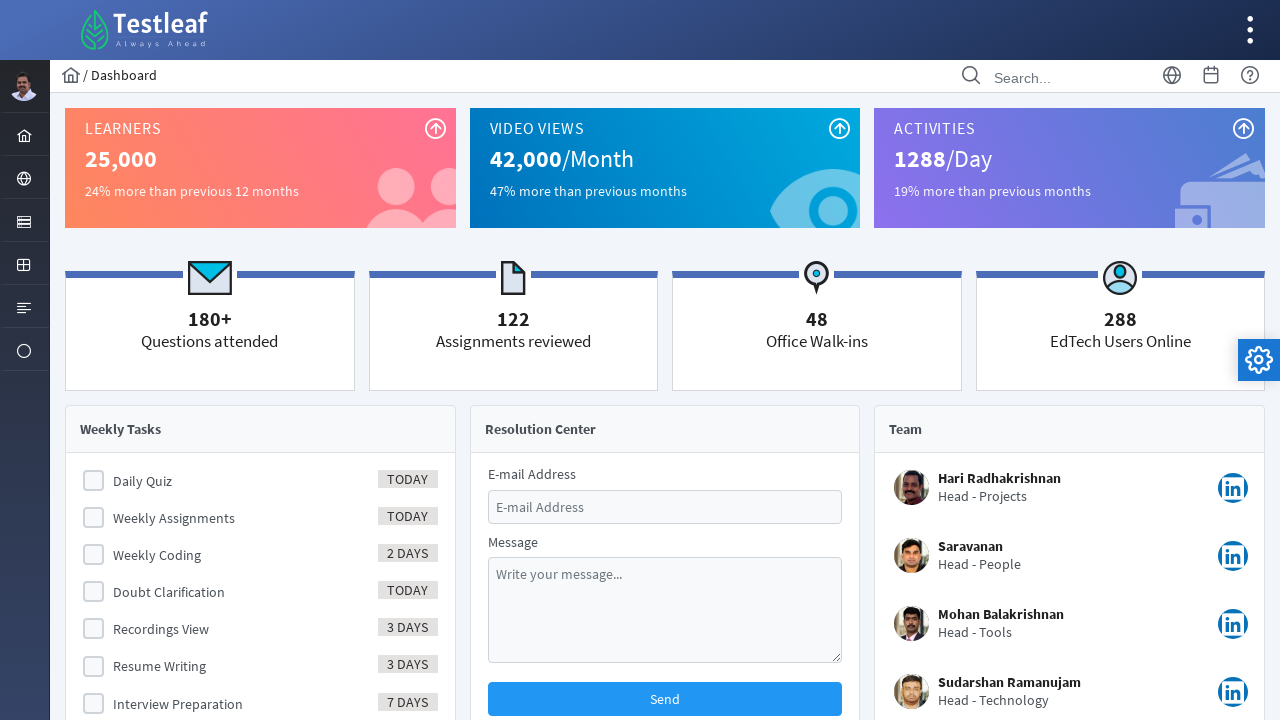

Navigated back to button page
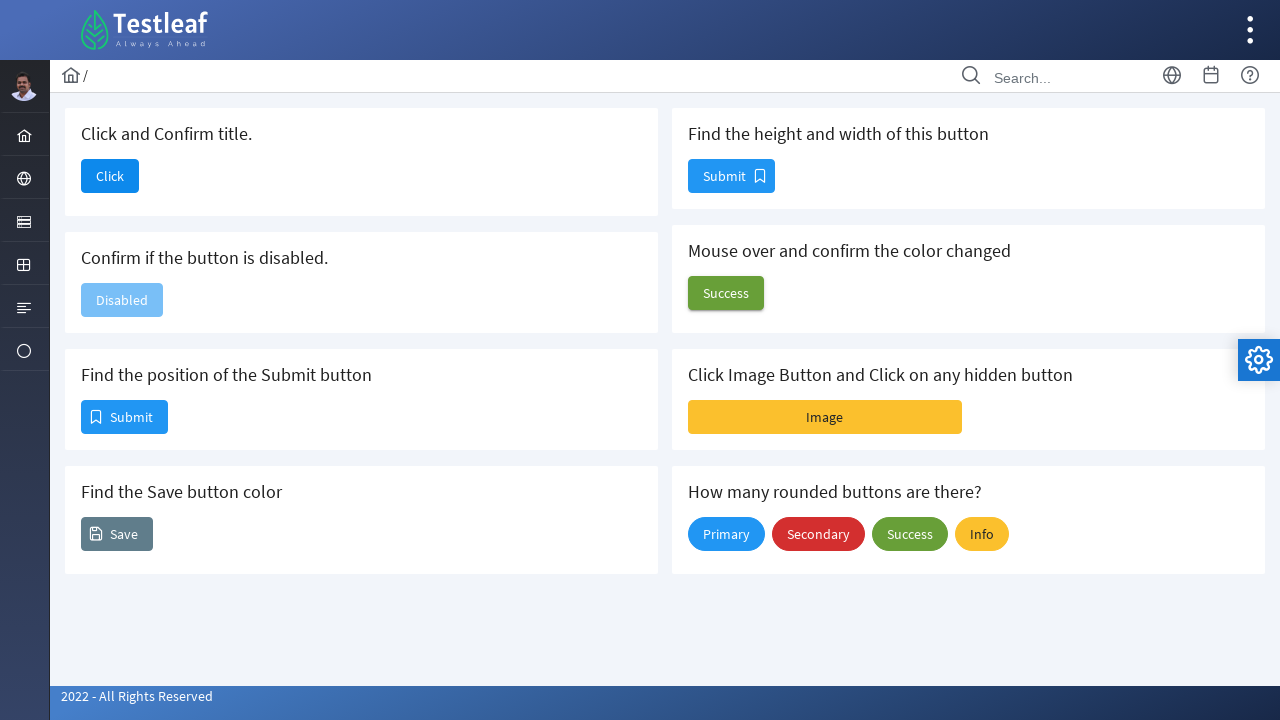

Waited for button page to fully load
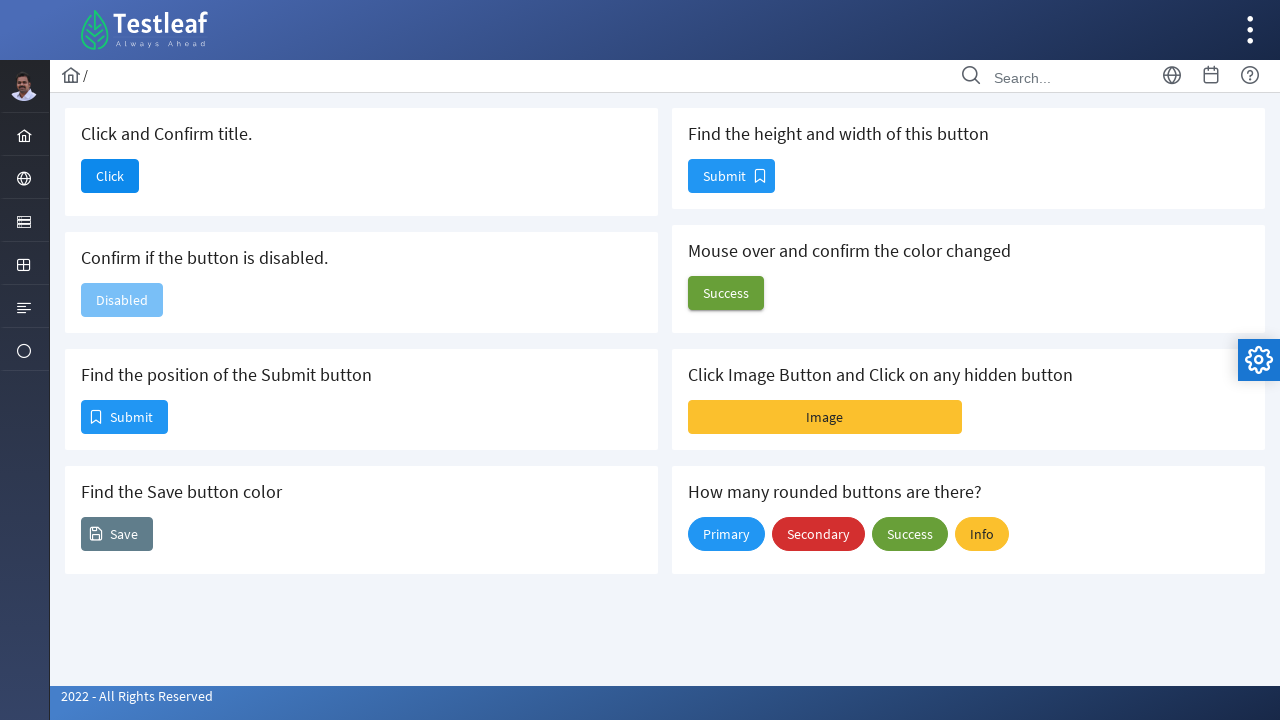

Retrieved disabled attribute from blocked button
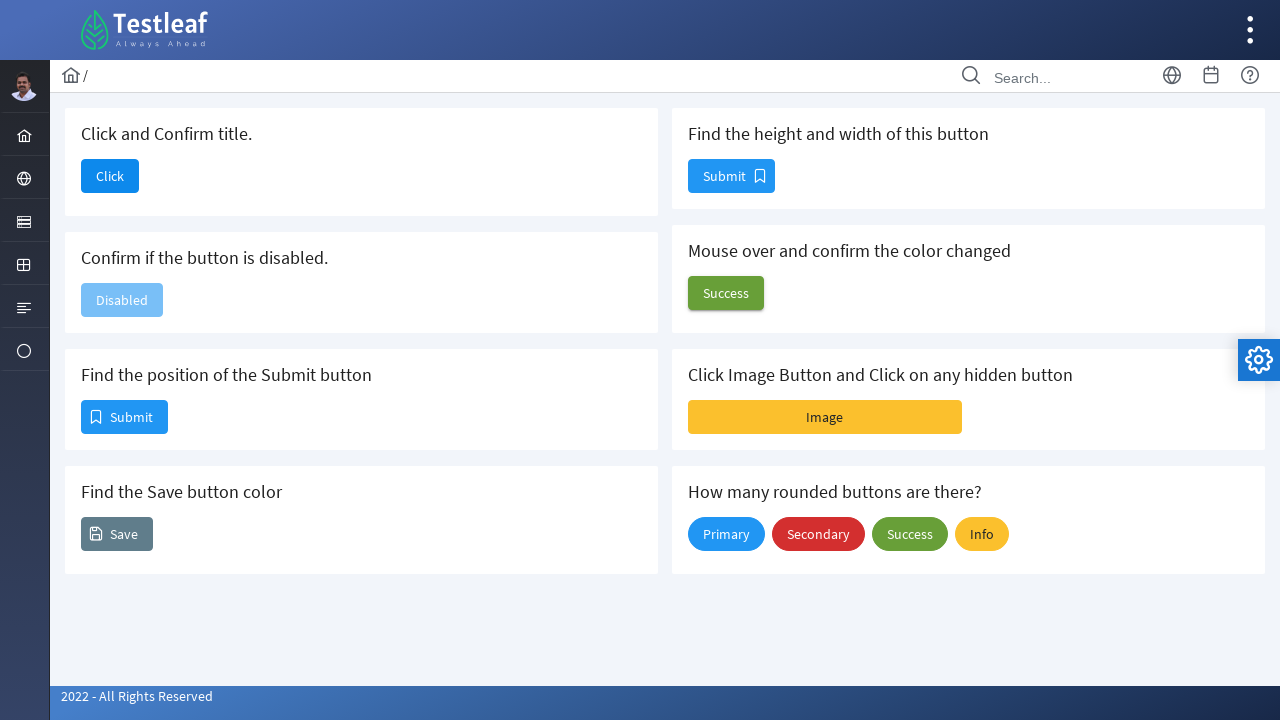

Confirmed blocked button is disabled
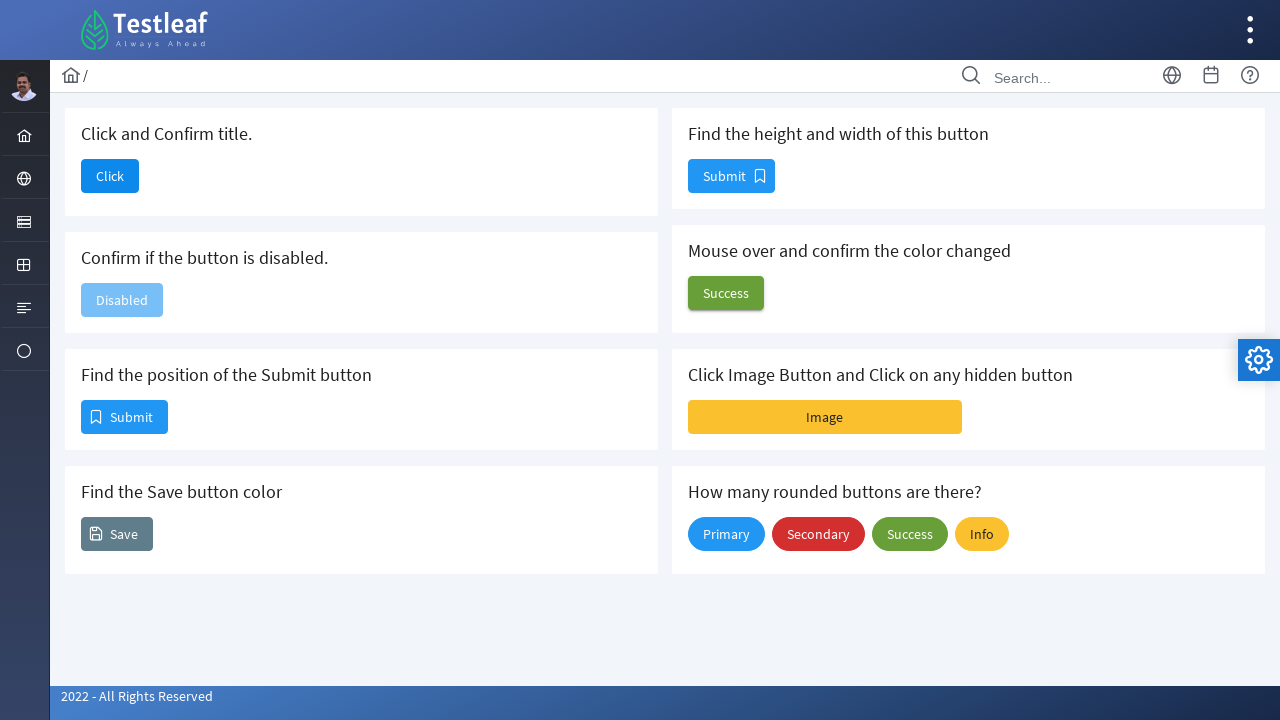

Retrieved bounding box of position button
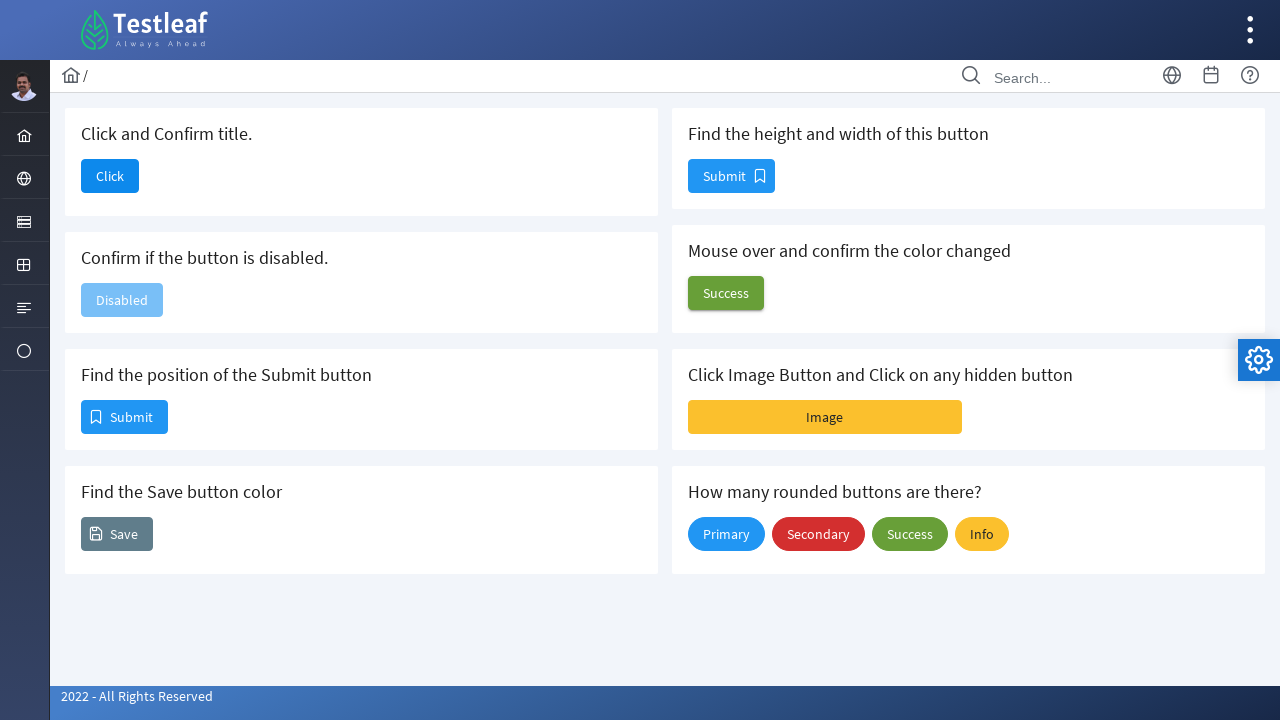

Position button coordinates - X: 81, Y: 400
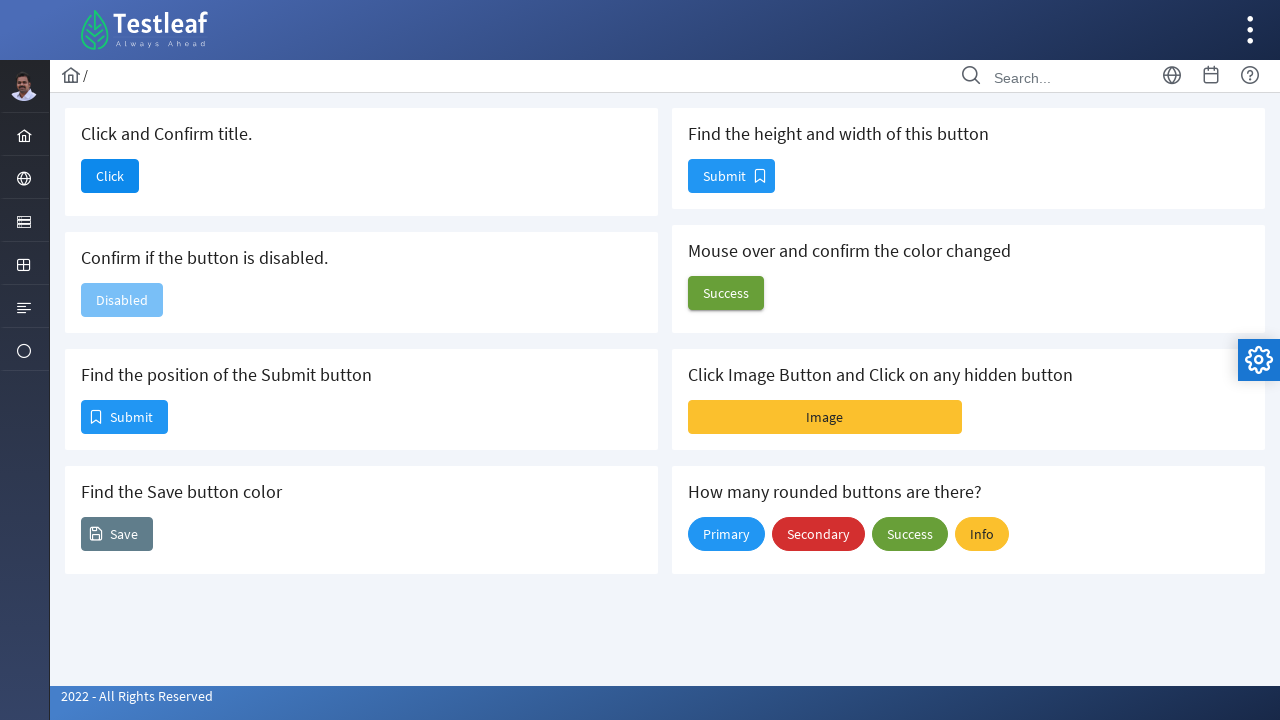

Waited for save button to be visible
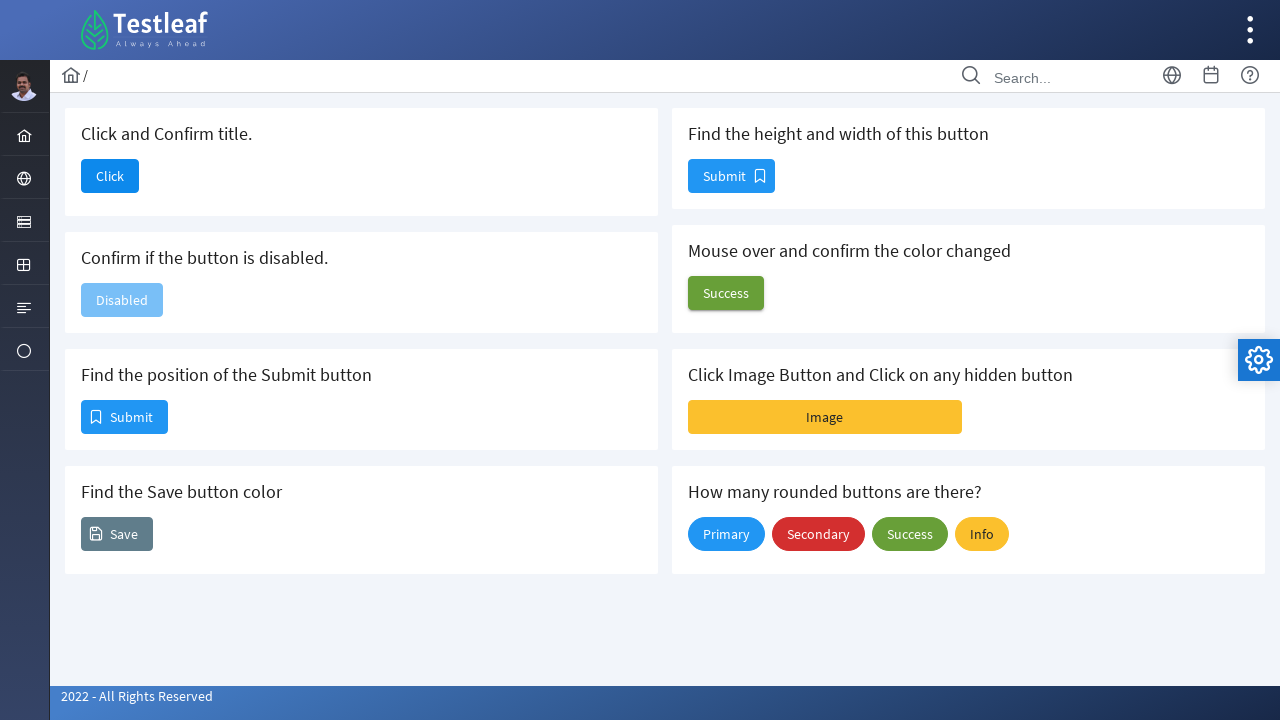

Retrieved save button background color: rgb(96, 125, 139)
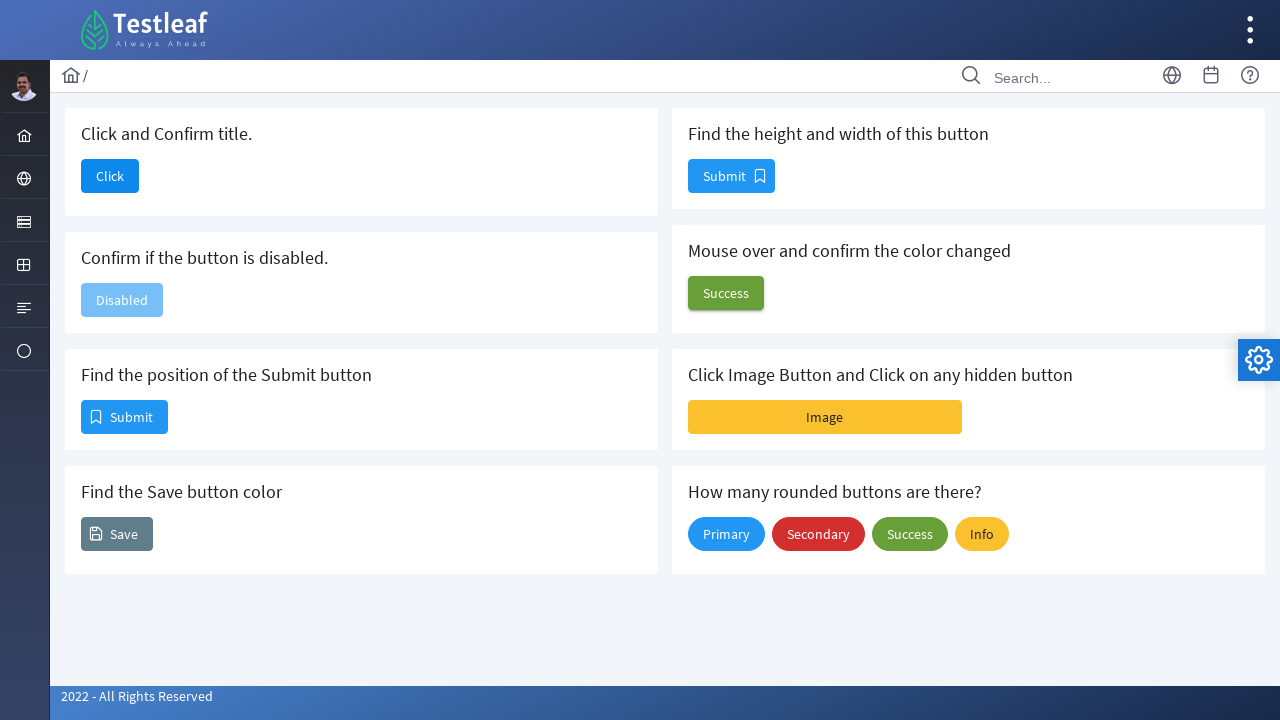

Retrieved bounding box of size button
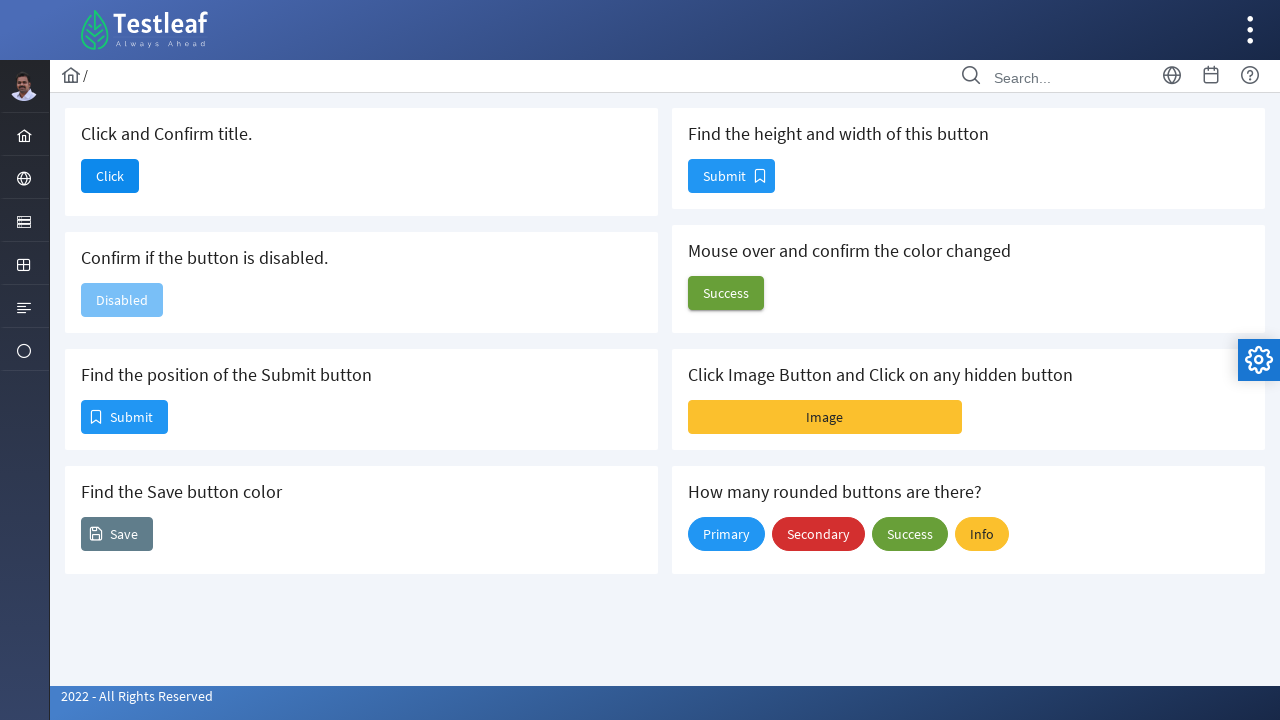

Size button dimensions - Height: 34, Width: 87
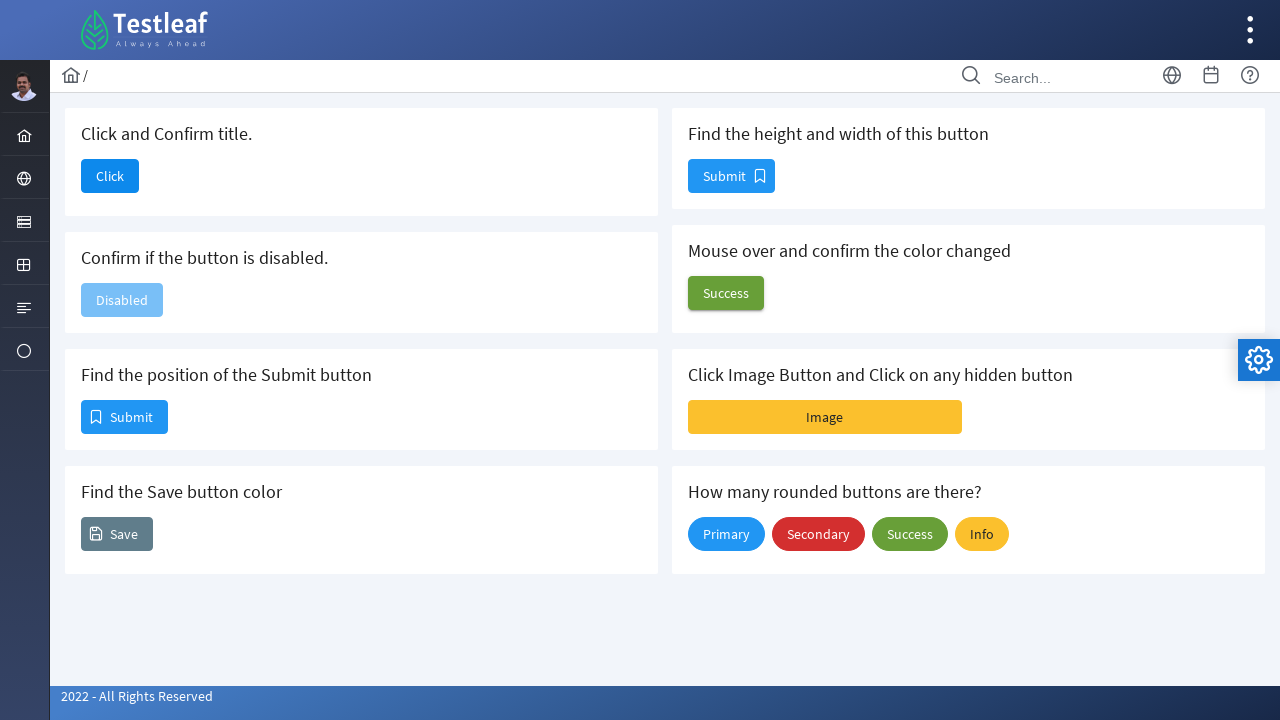

Hovered over color-changing button at (726, 293) on xpath=//*[@id='j_idt88:j_idt100']
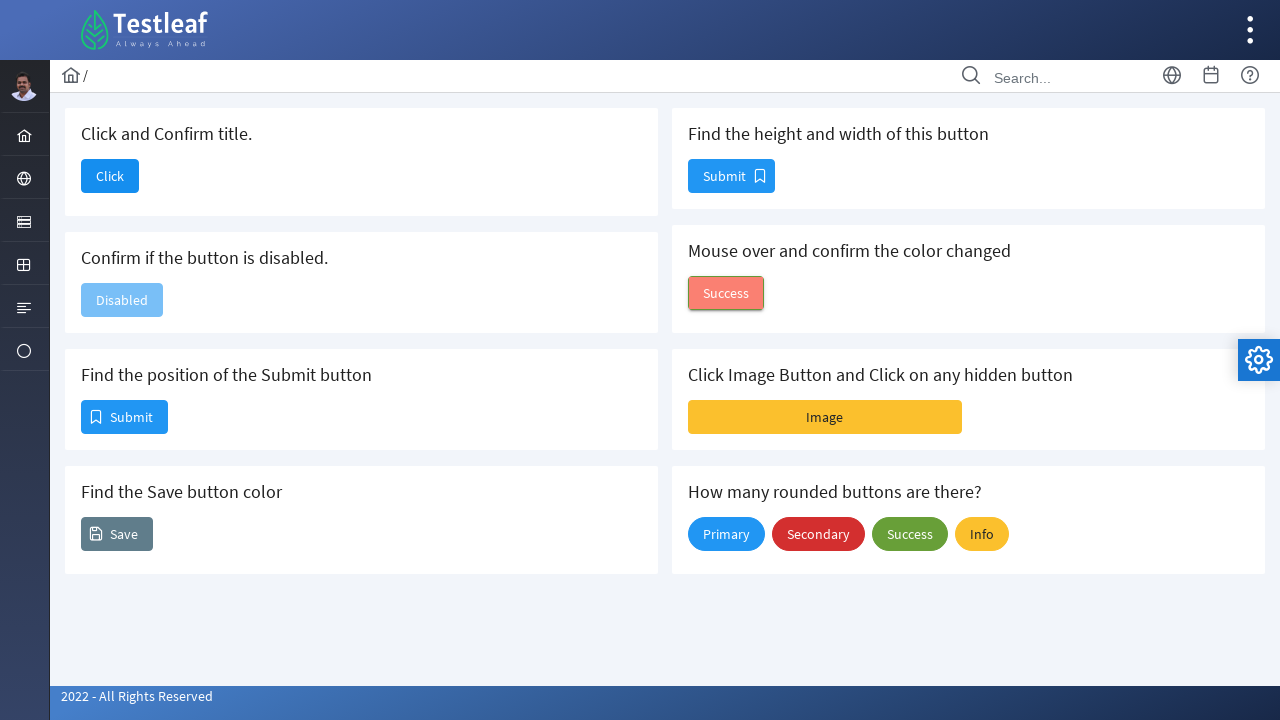

Retrieved color button background color after hover: rgb(94, 143, 50)
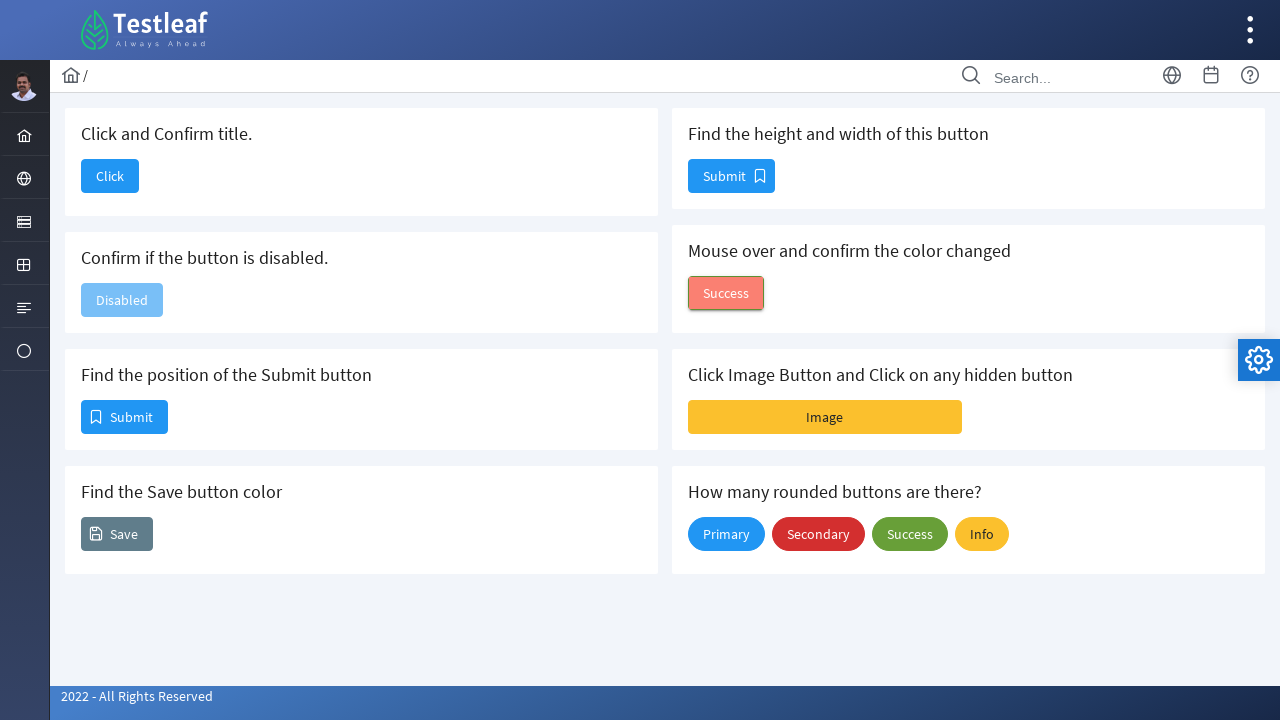

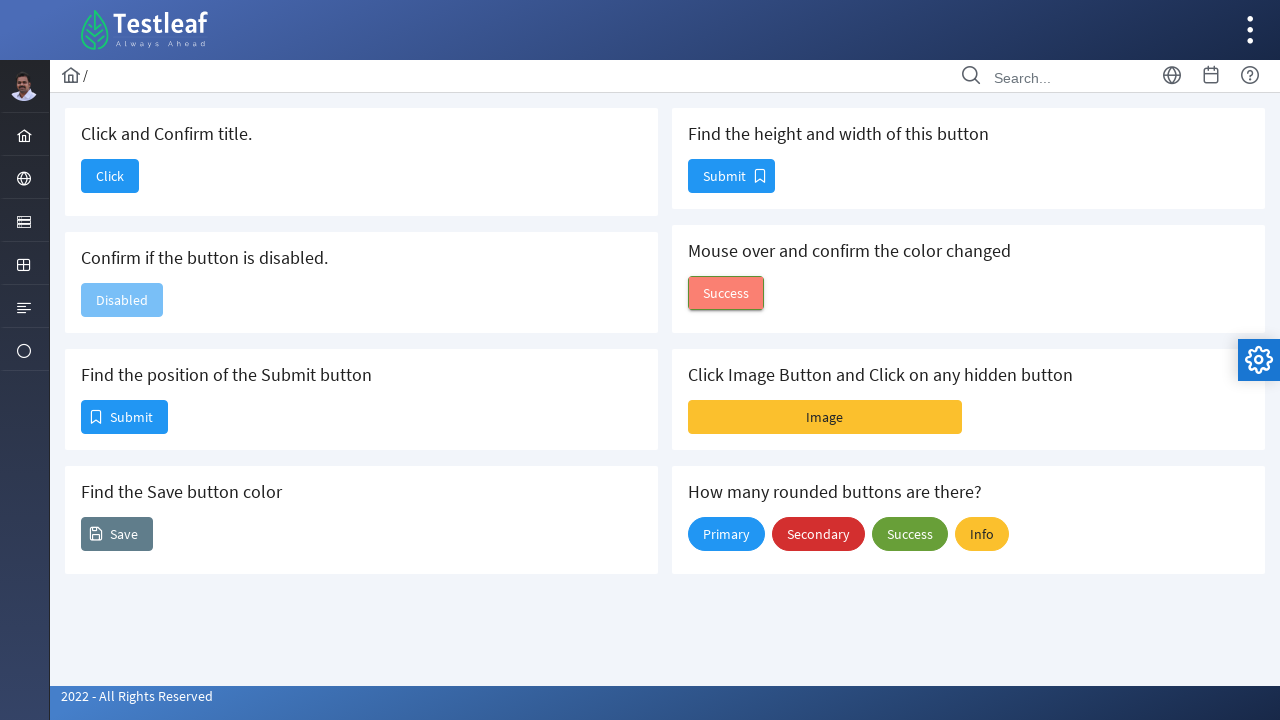